Tests multiple window handling by navigating to a page, opening a new window via a link, and switching between parent and child windows

Starting URL: https://the-internet.herokuapp.com/

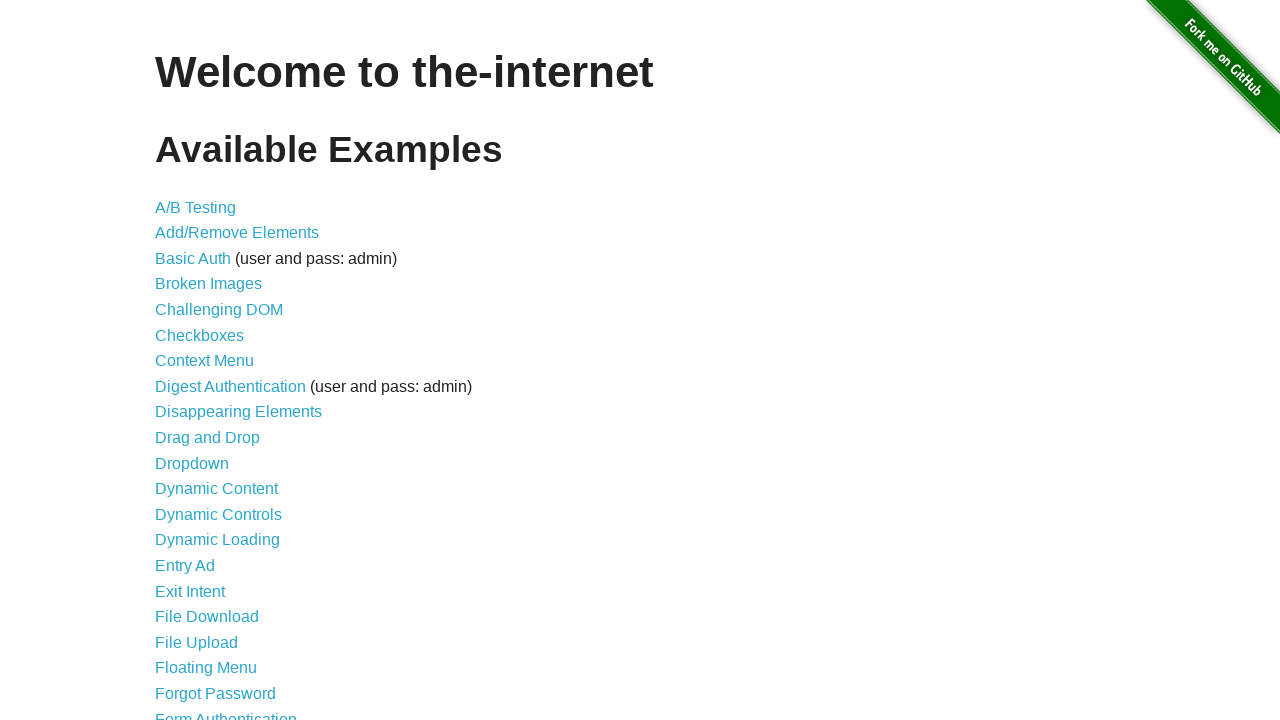

Clicked on 'Multiple Windows' link at (218, 369) on text=Multiple Windows
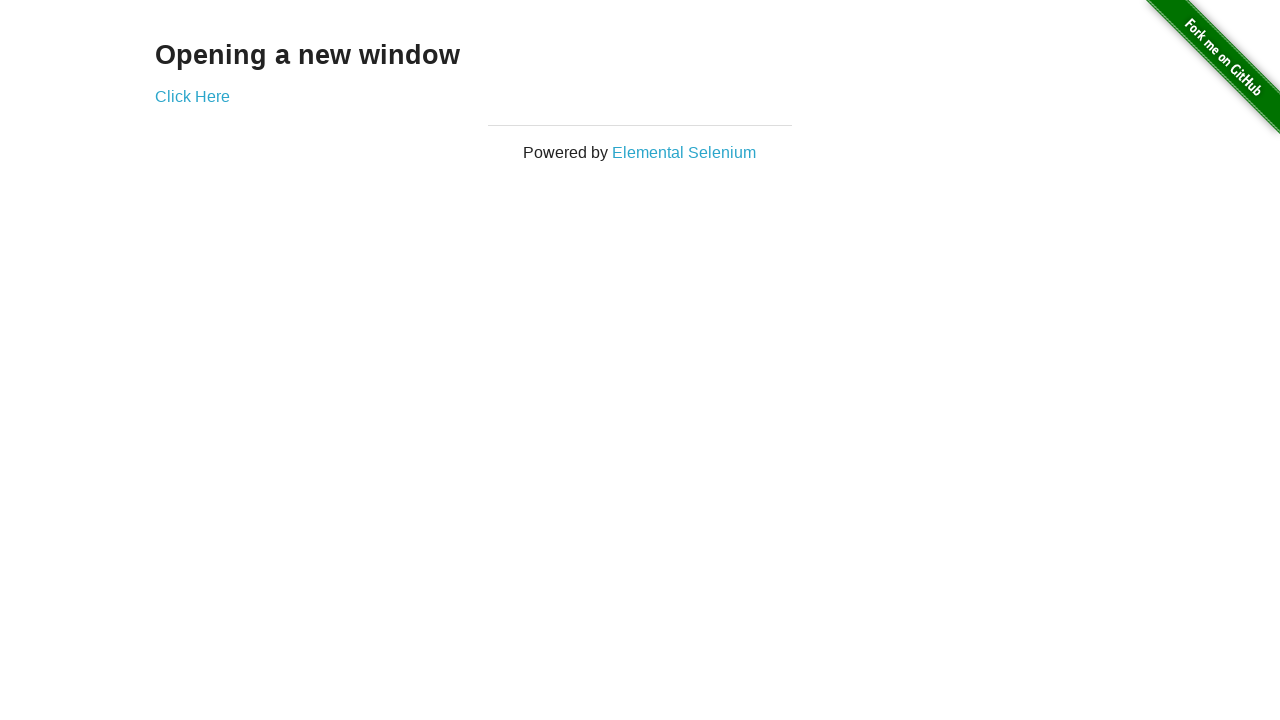

Clicked link to open new window at (192, 96) on xpath=//*[@id="content"]/div/a
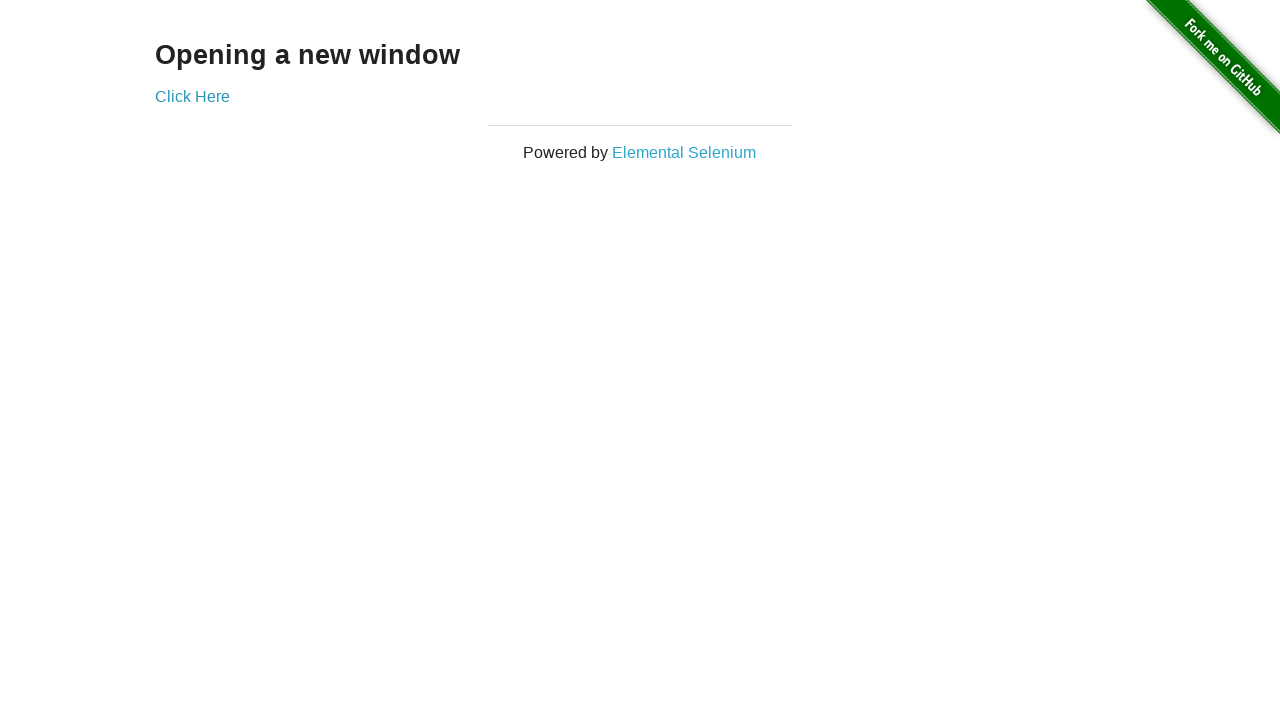

New popup window opened and captured
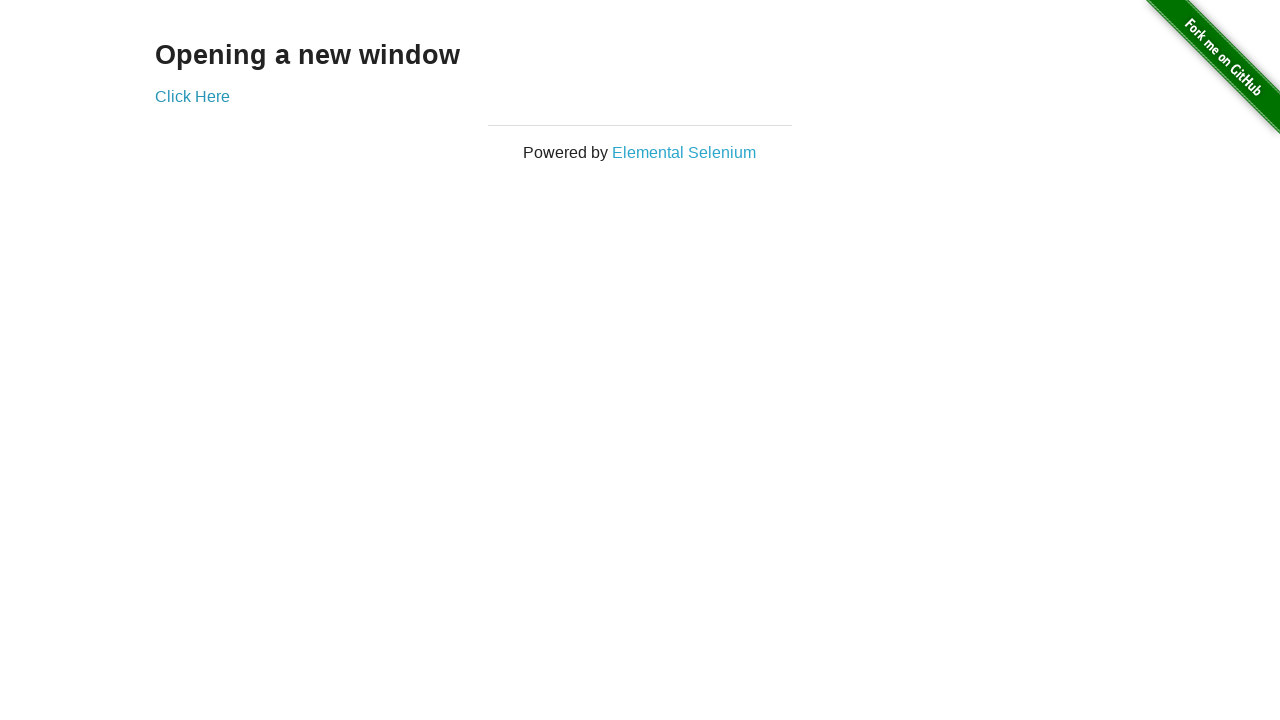

Waited 3 seconds for popup to render
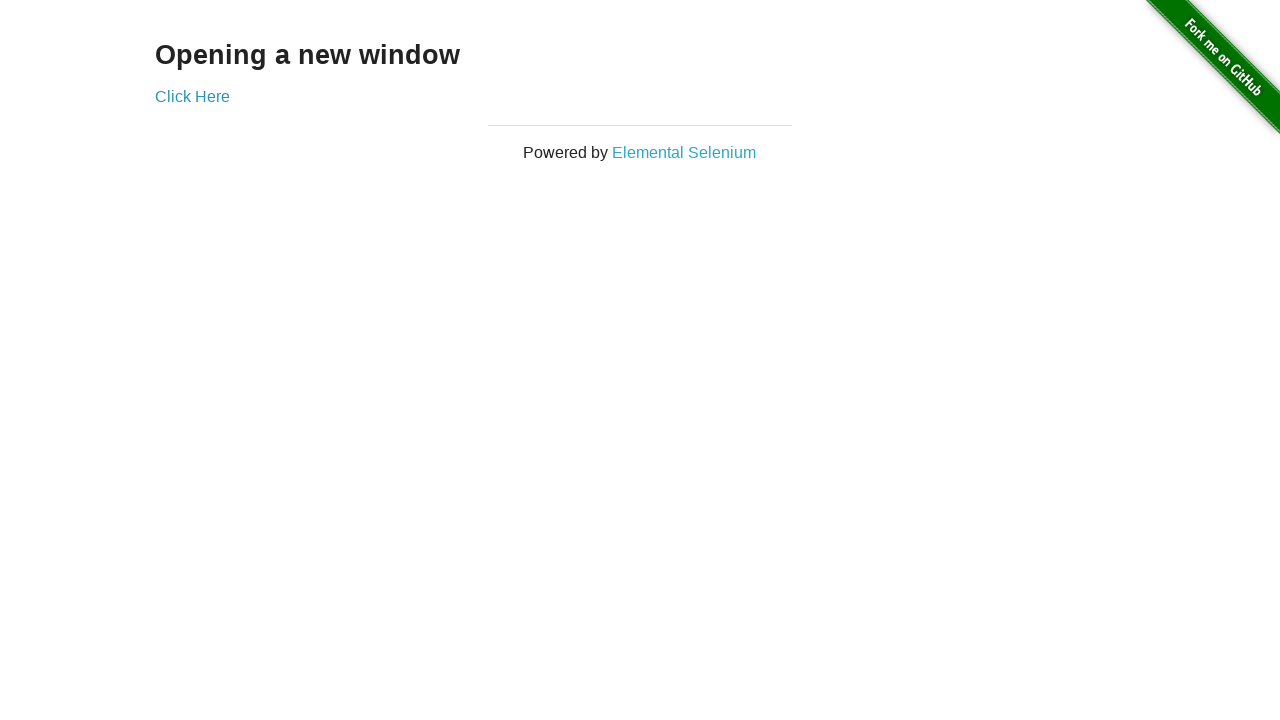

Switched focus back to parent window
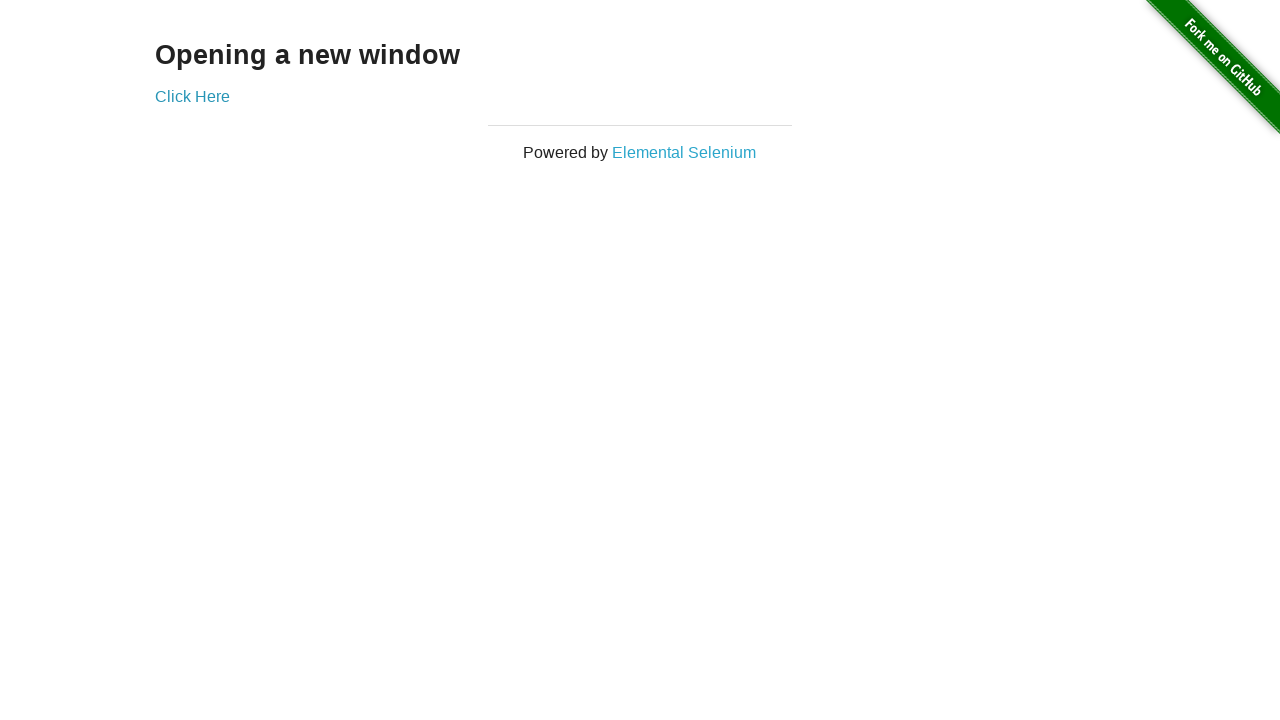

Waited 3 seconds to confirm parent window is active
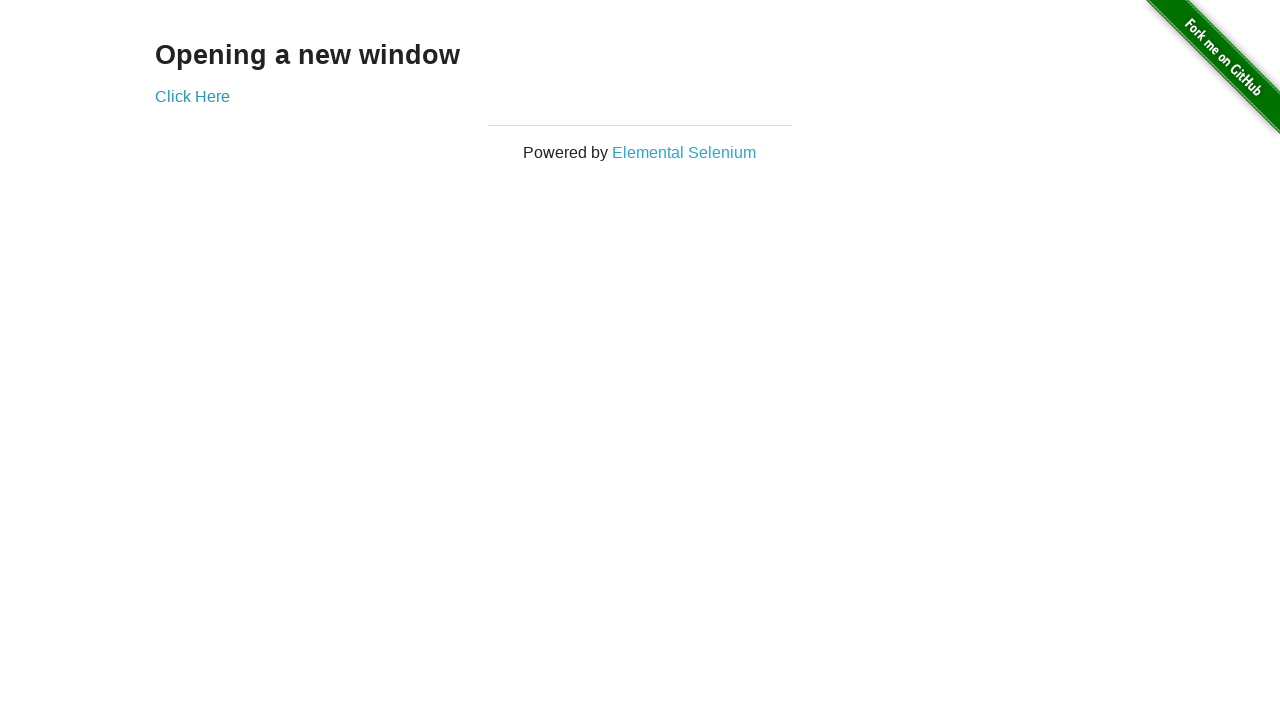

Closed the popup window
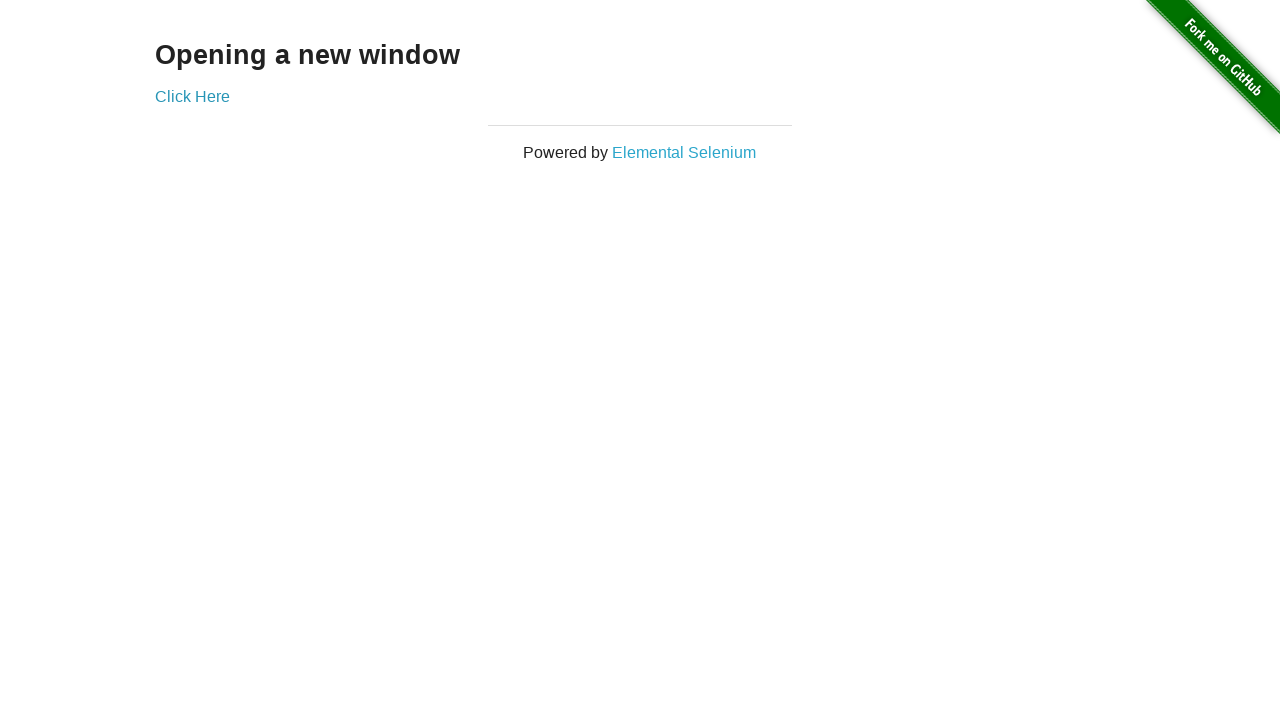

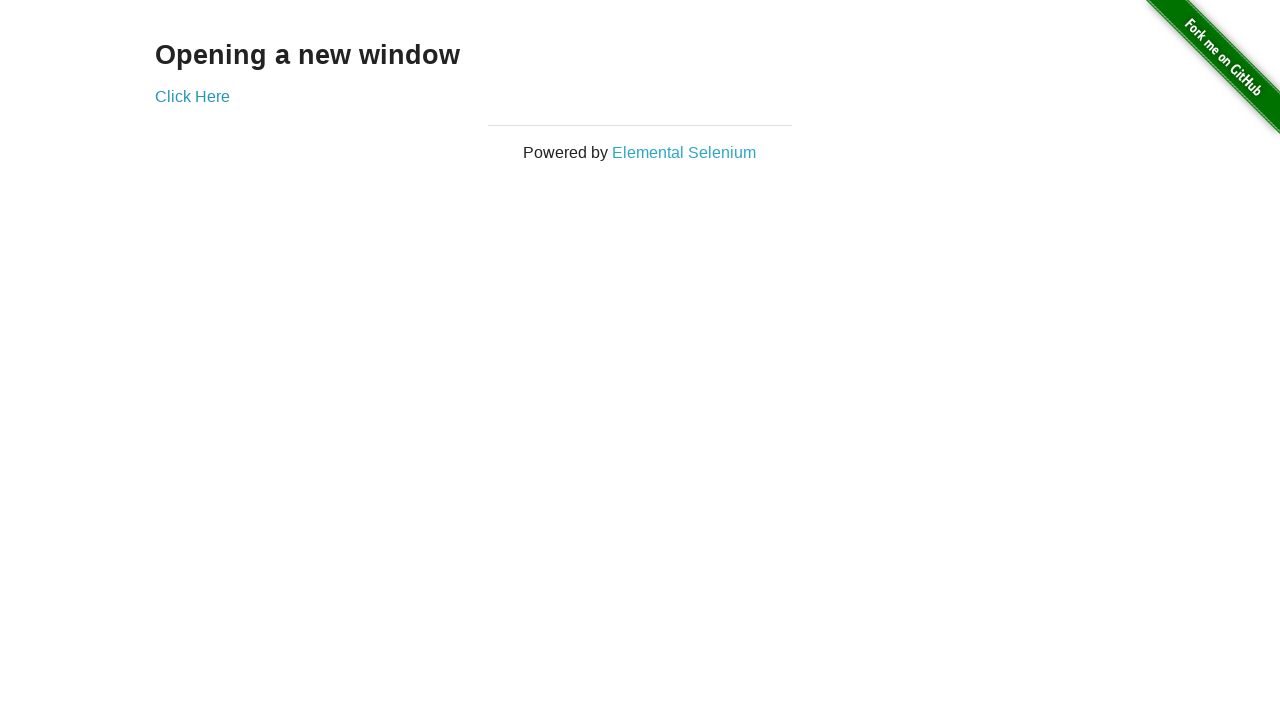